Tests form validation when email field contains an invalid pattern that exceeds domain extension length, verifying the form does not submit.

Starting URL: https://demoqa.com/automation-practice-form

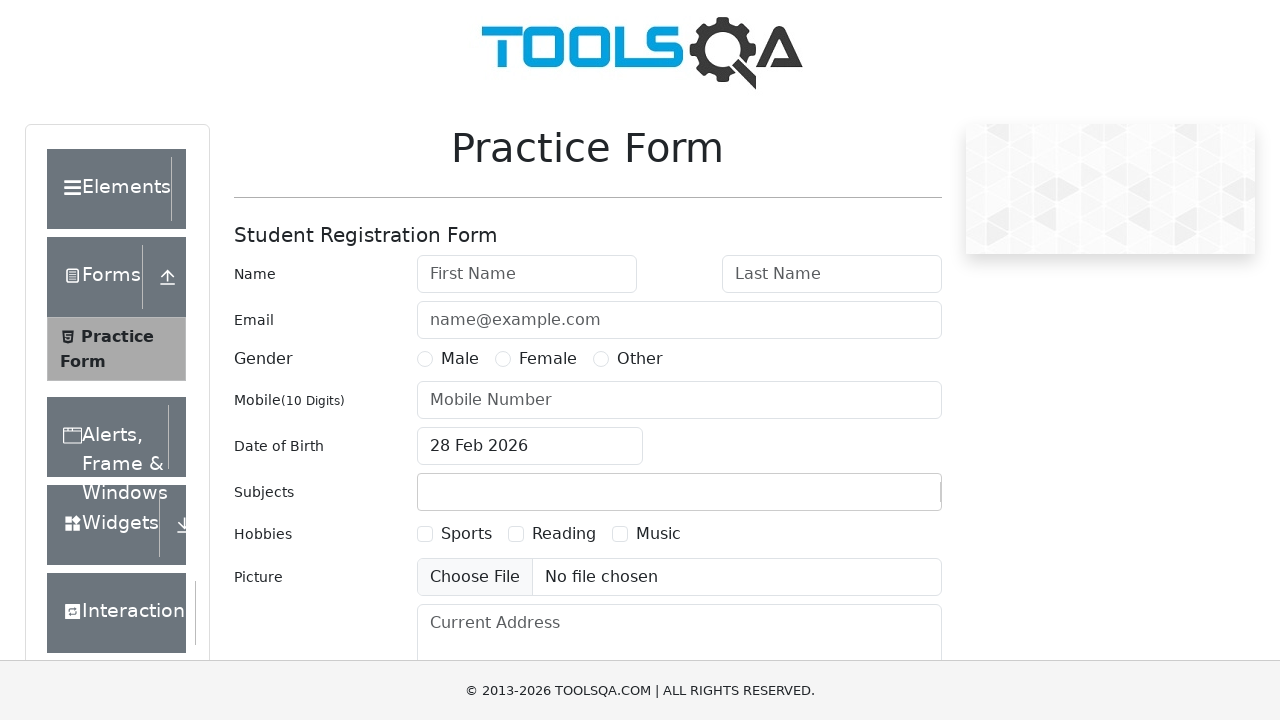

Filled first name field with 'Kate' on #firstName
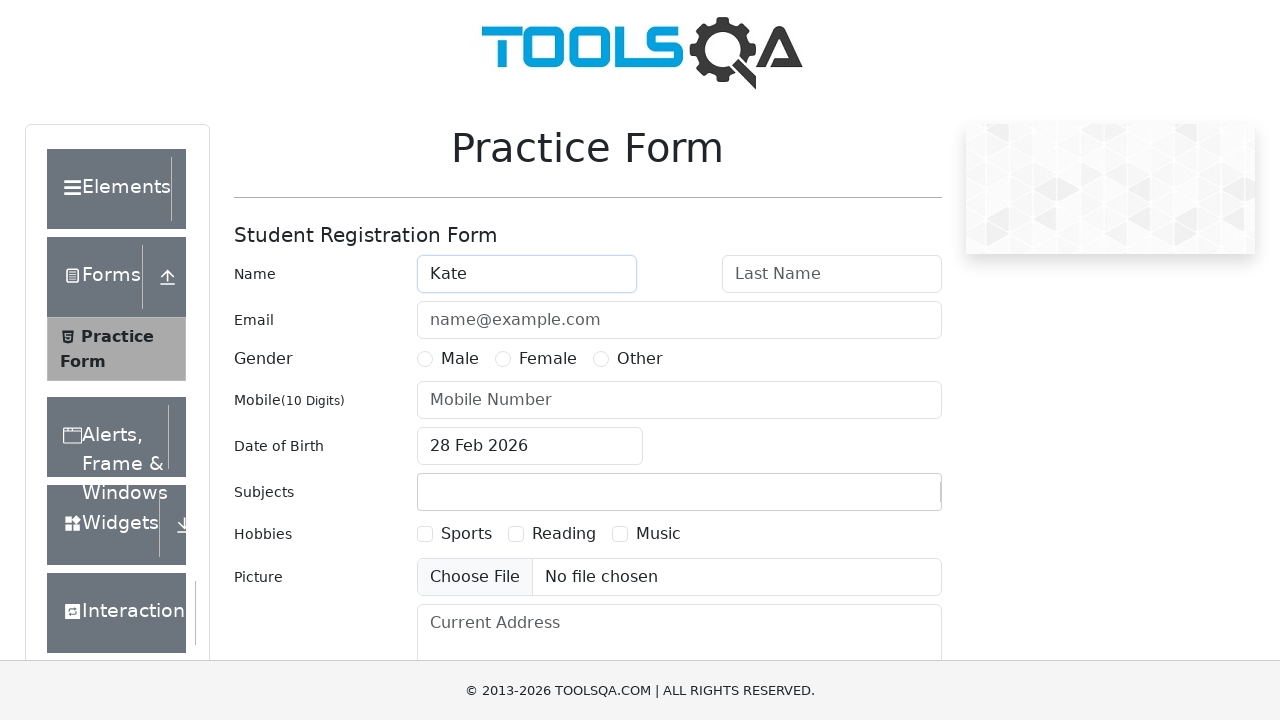

Filled last name field with 'Shulinina' on #lastName
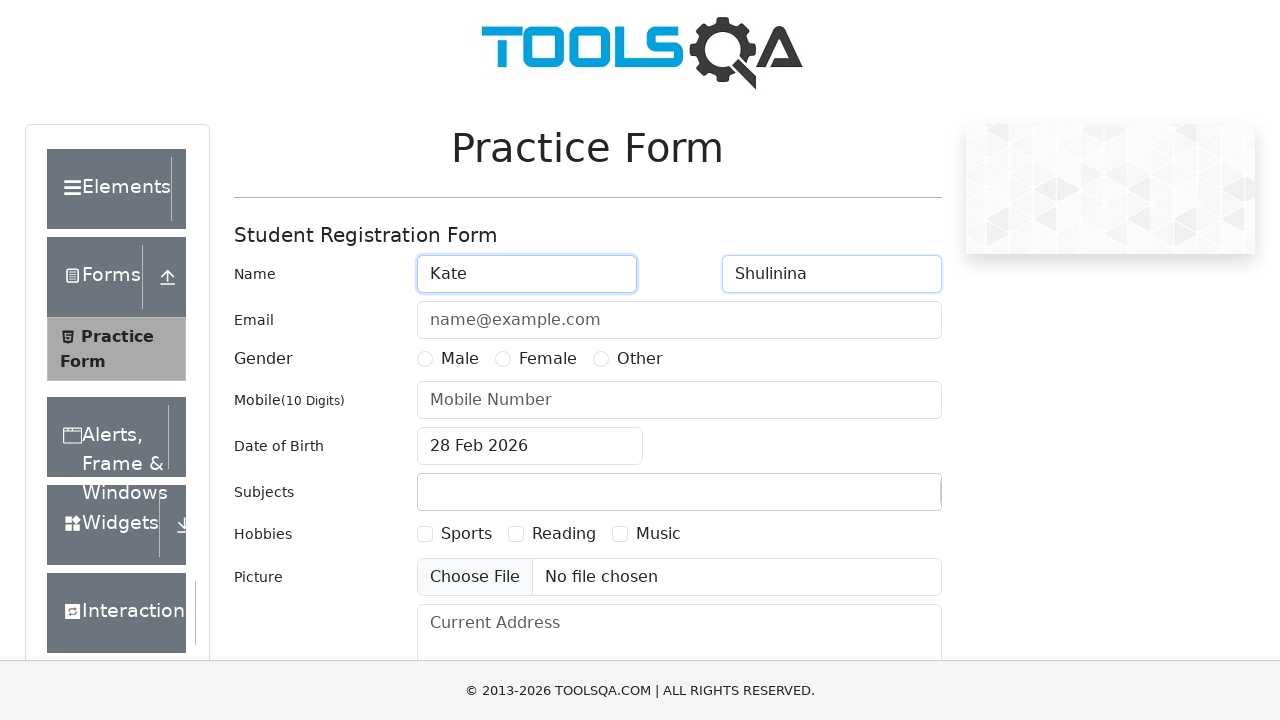

Filled email field with invalid pattern 'a.-_A0@a.-_A0.aaaBBB' (domain extension exceeds valid length) on #userEmail
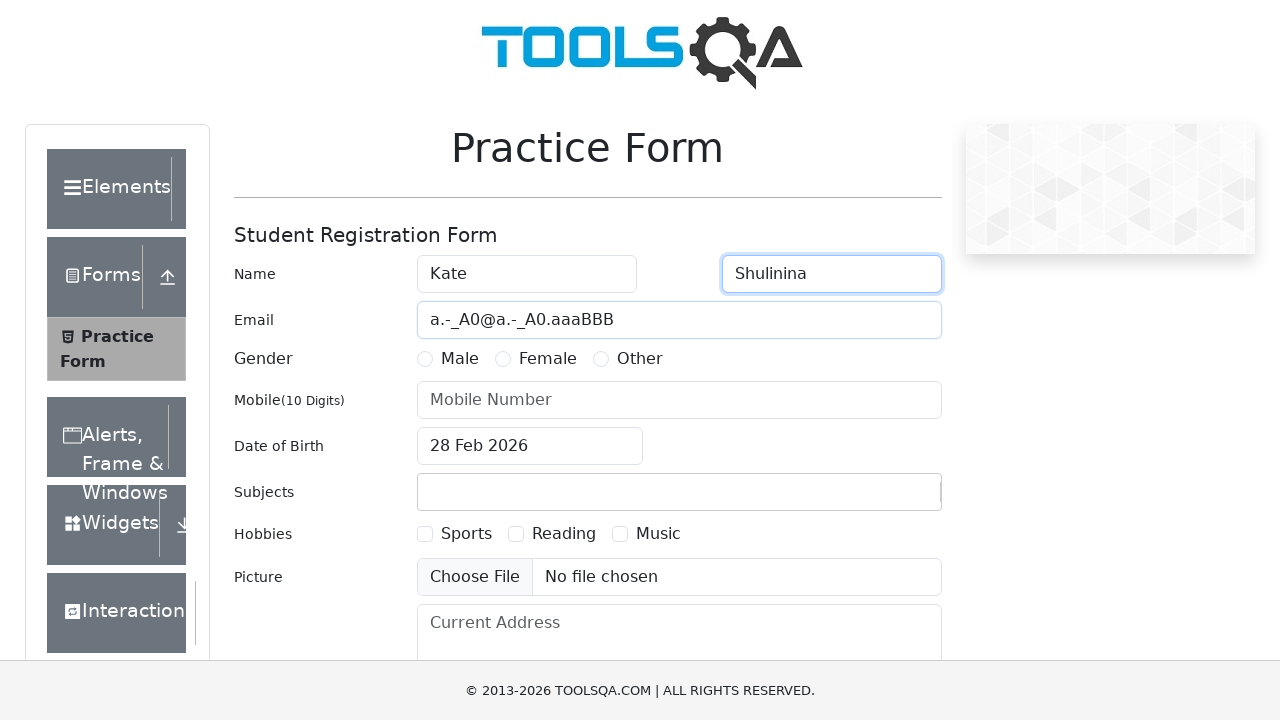

Selected 'Female' gender option at (548, 359) on text=Female
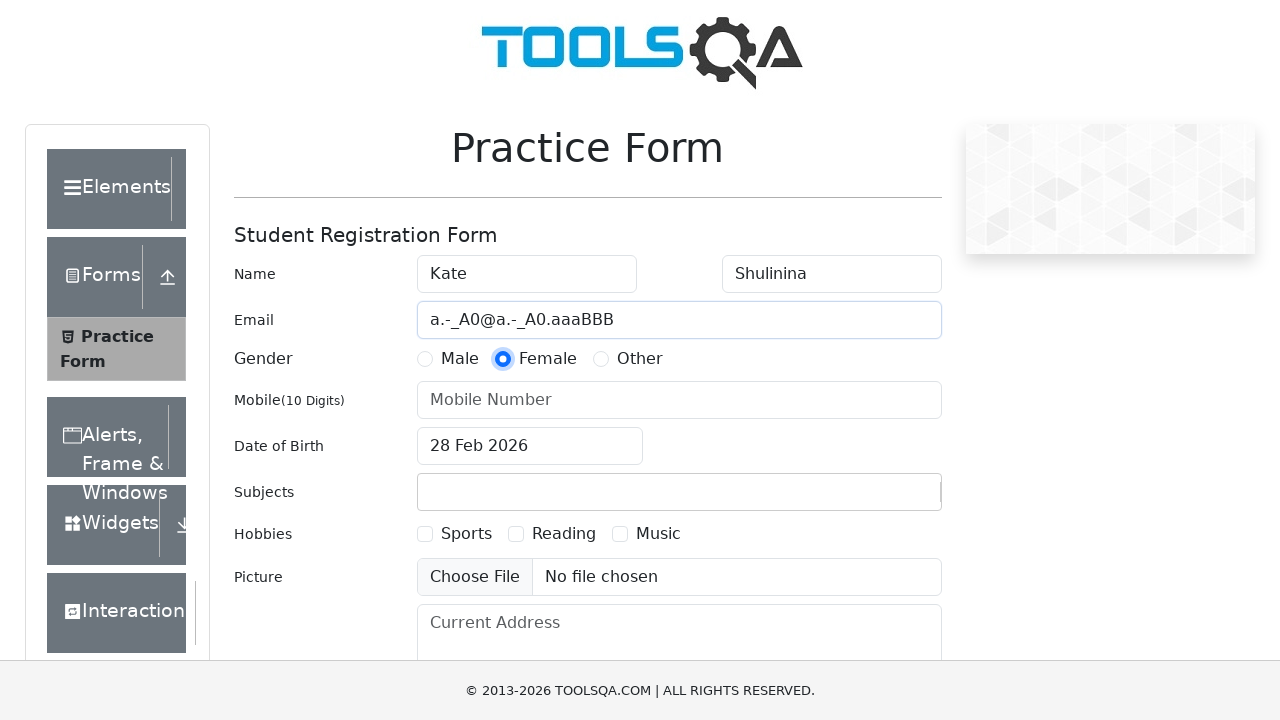

Filled phone number field with '0123456789' on #userNumber
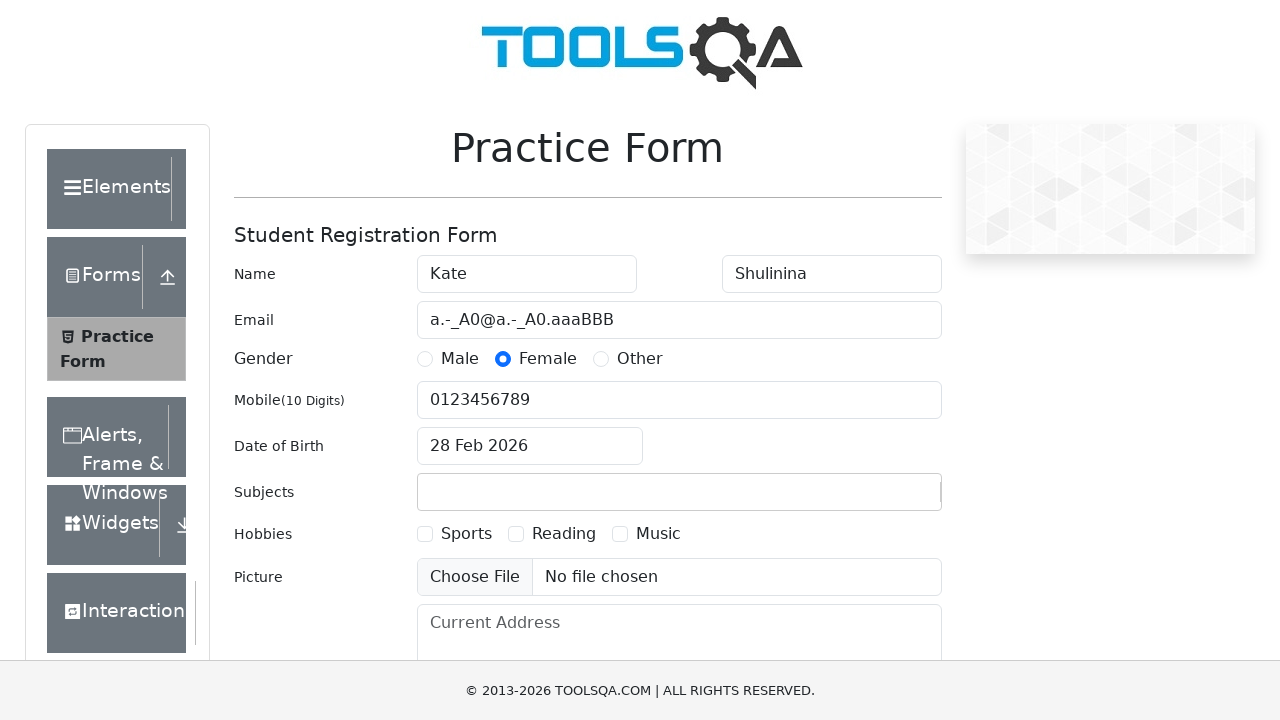

Clicked date of birth input field at (530, 446) on #dateOfBirthInput
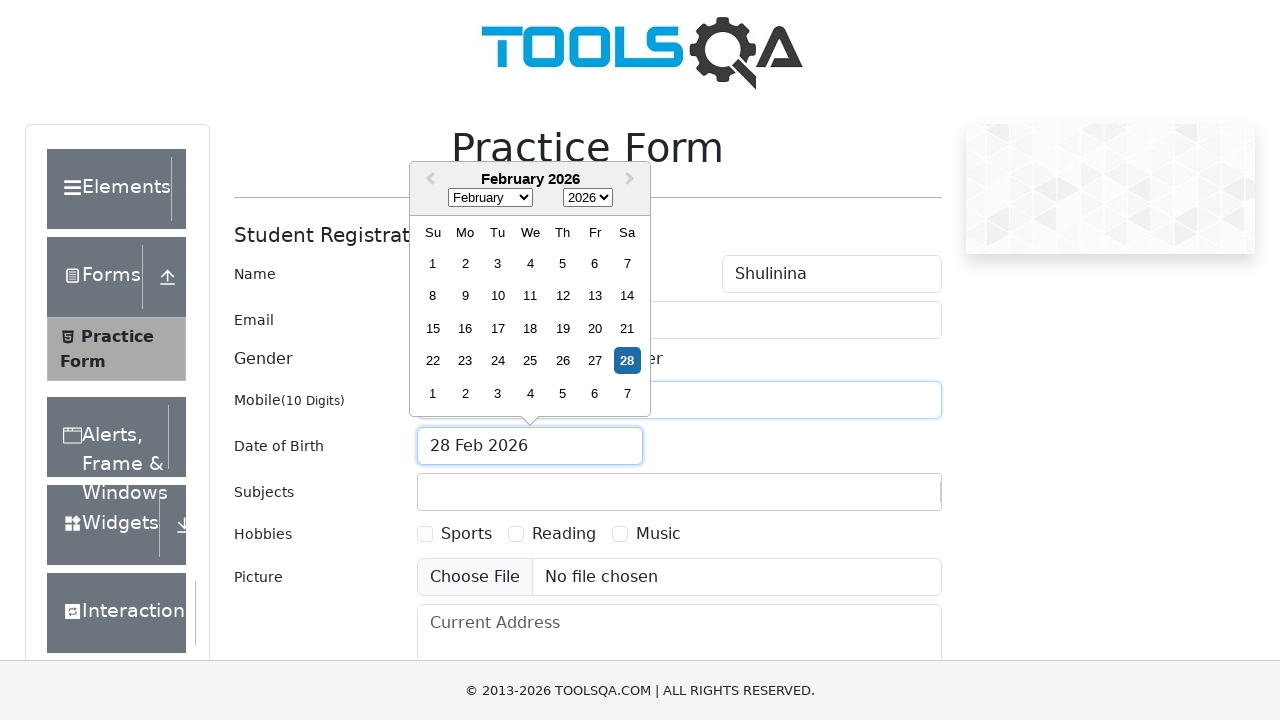

Selected birth year '1995' on .react-datepicker__year-select
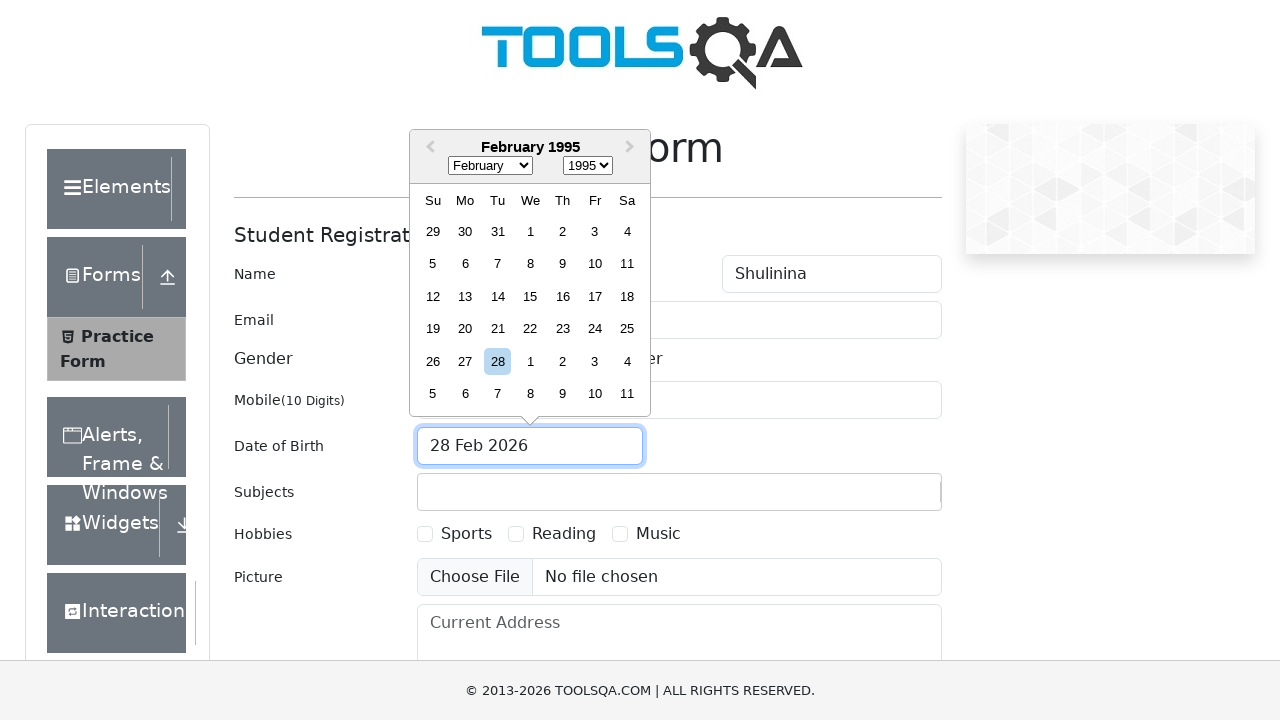

Selected birth month 'September' on .react-datepicker__month-select
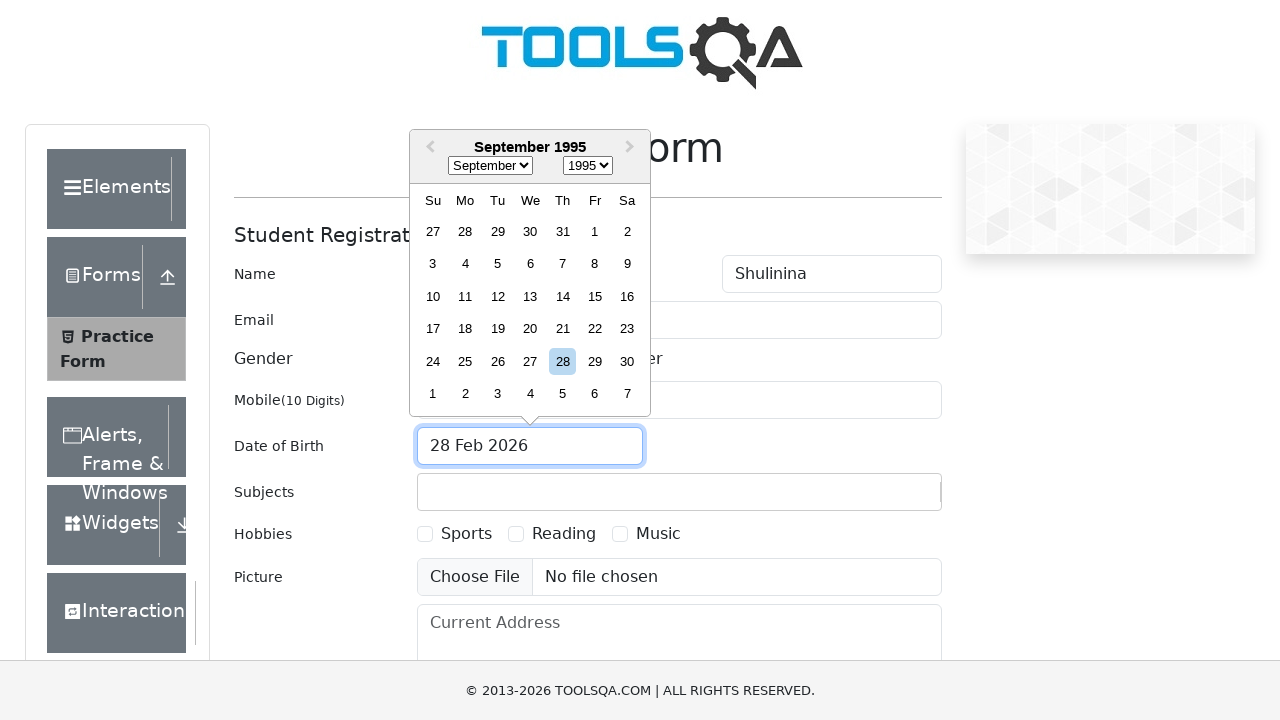

Selected birth day '6' at (530, 264) on .react-datepicker__day.react-datepicker__day--006
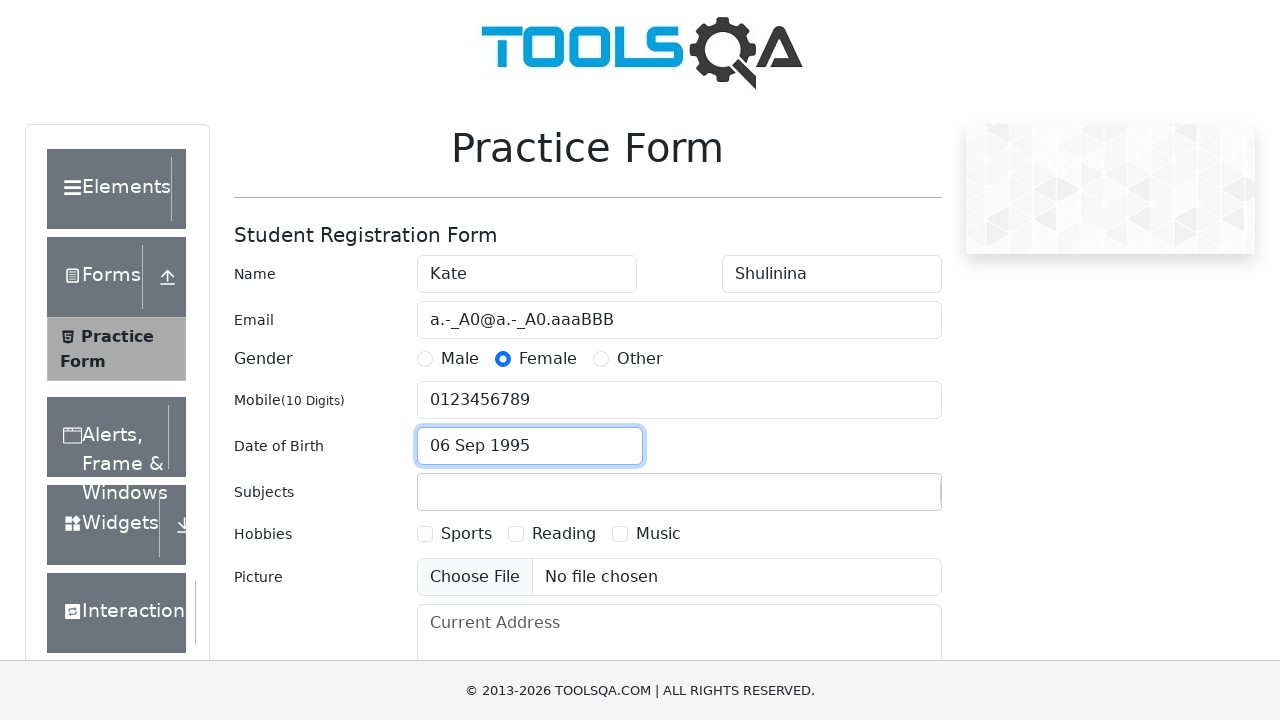

Scrolled submit button into view
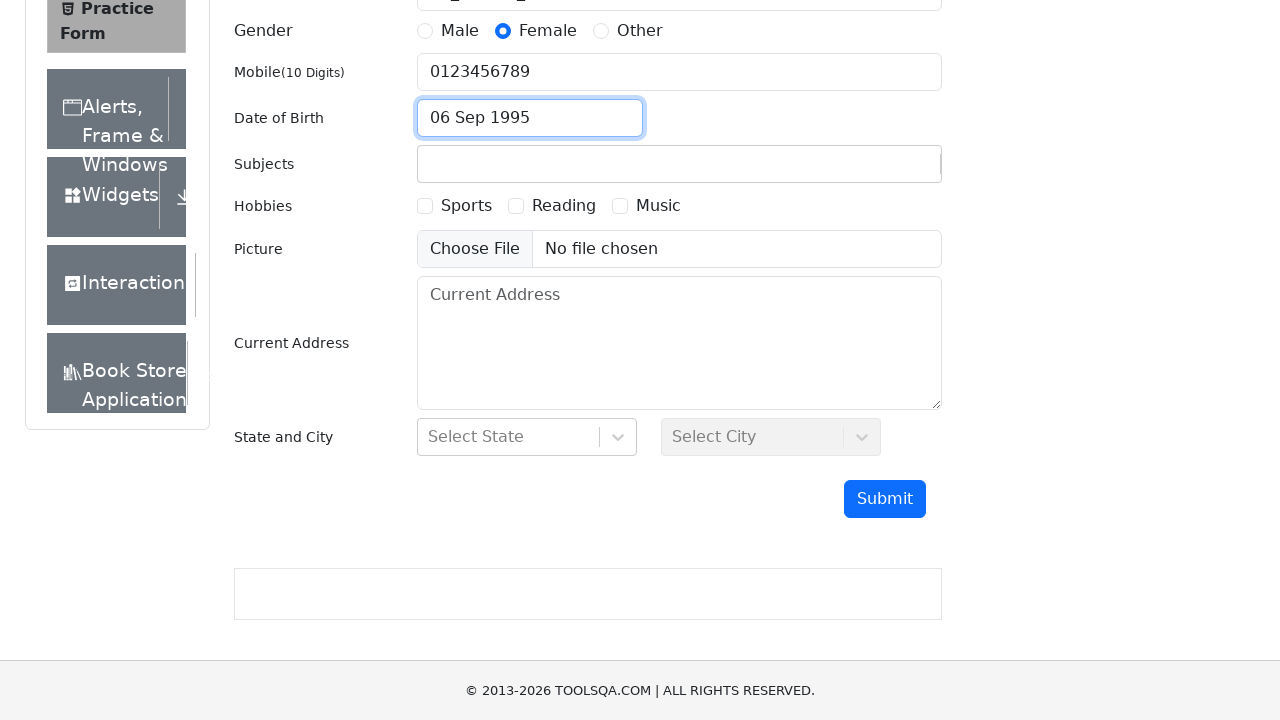

Clicked submit button to attempt form submission at (885, 499) on #submit
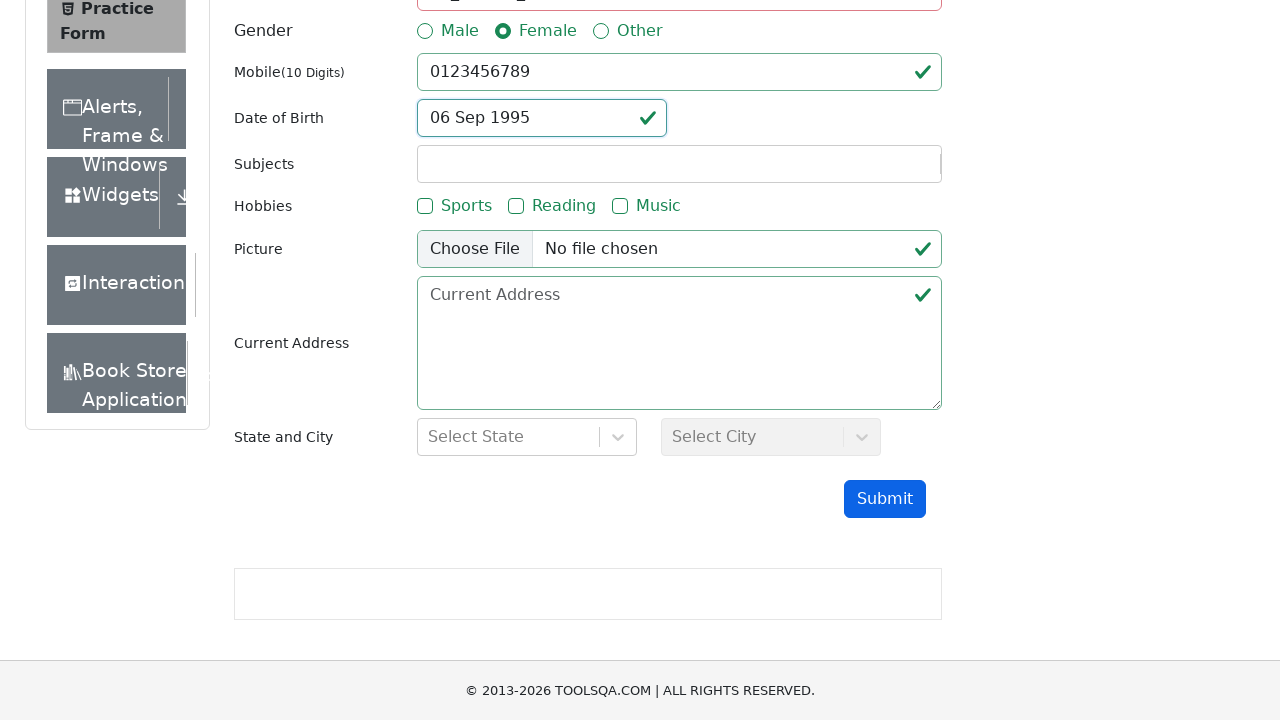

Waited 500ms to verify form submission was rejected and no confirmation table appeared
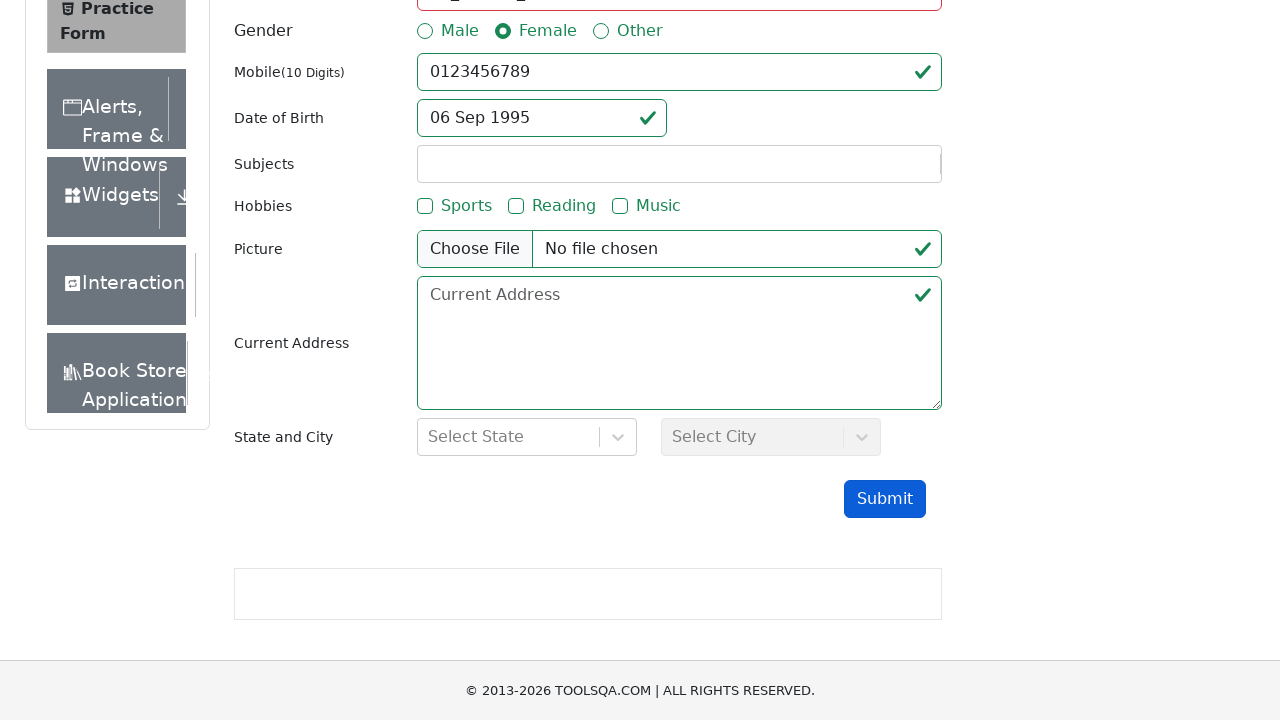

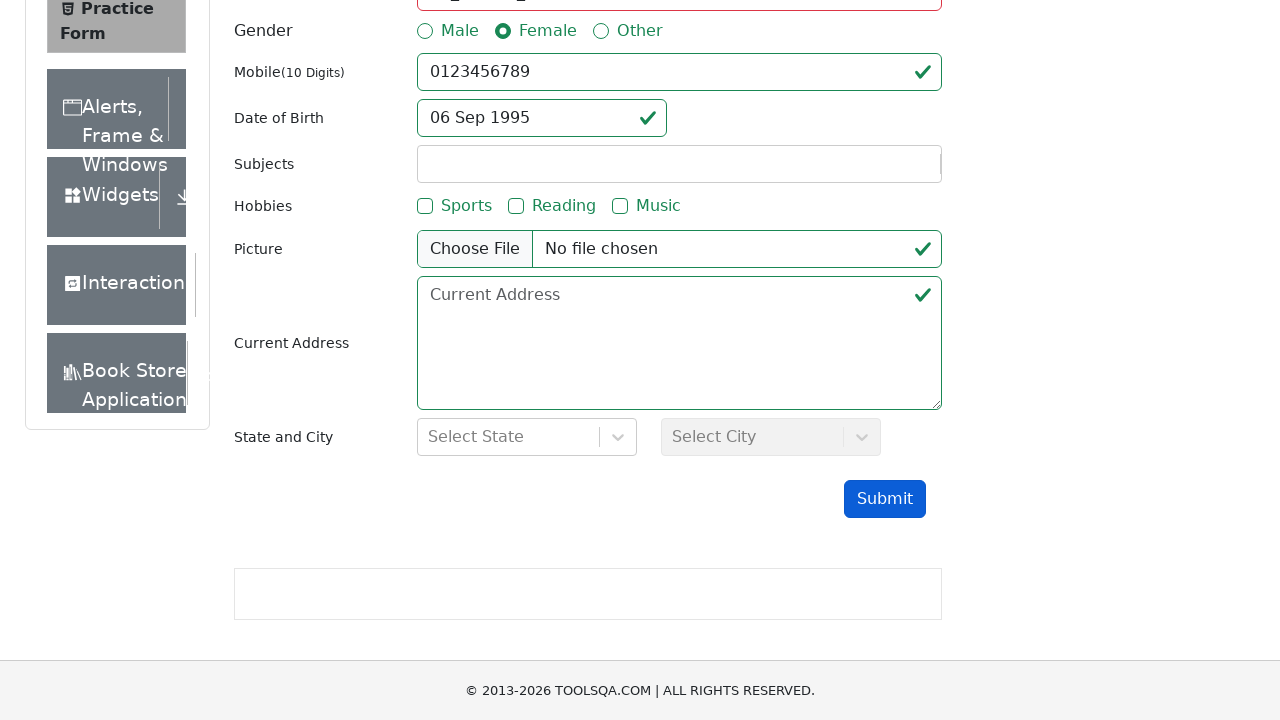